Tests the Cultured Stone category card link on the homepage by clicking it and verifying navigation.

Starting URL: https://instoneco.com/

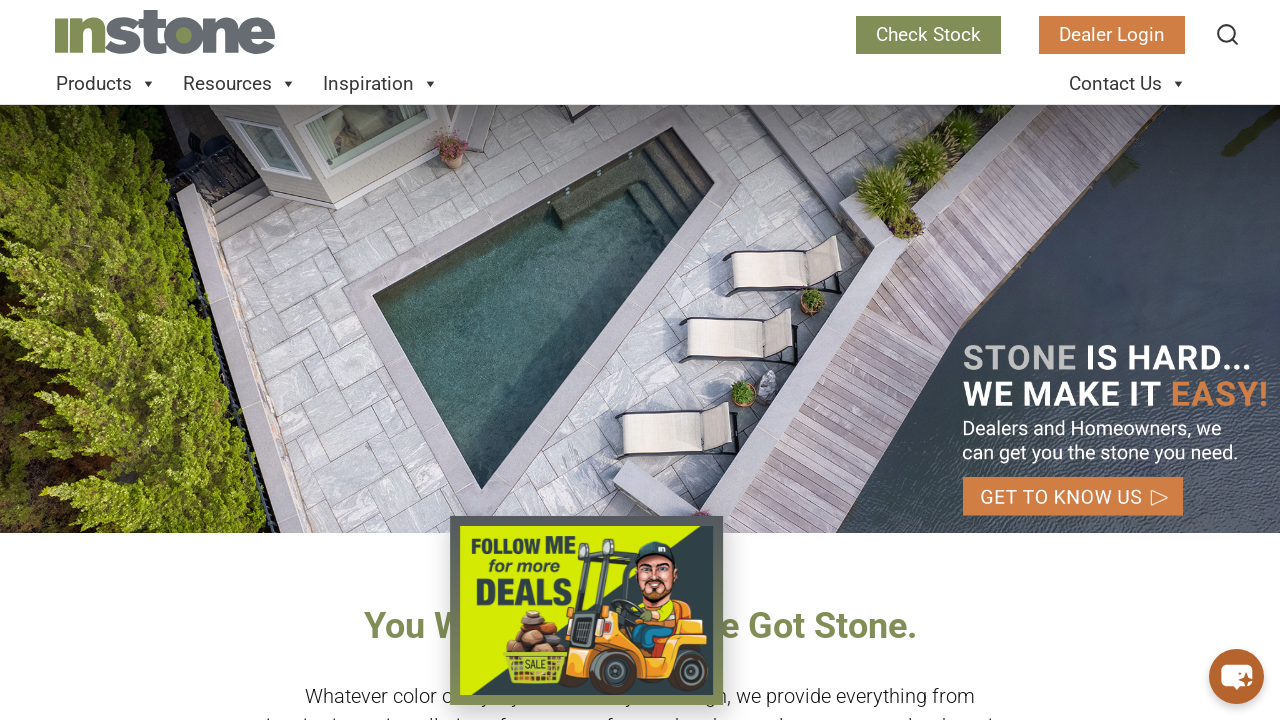

Clicked the CULTURED STONE category card link on homepage at (487, 360) on internal:role=link[name="CULTURED STONE"s]
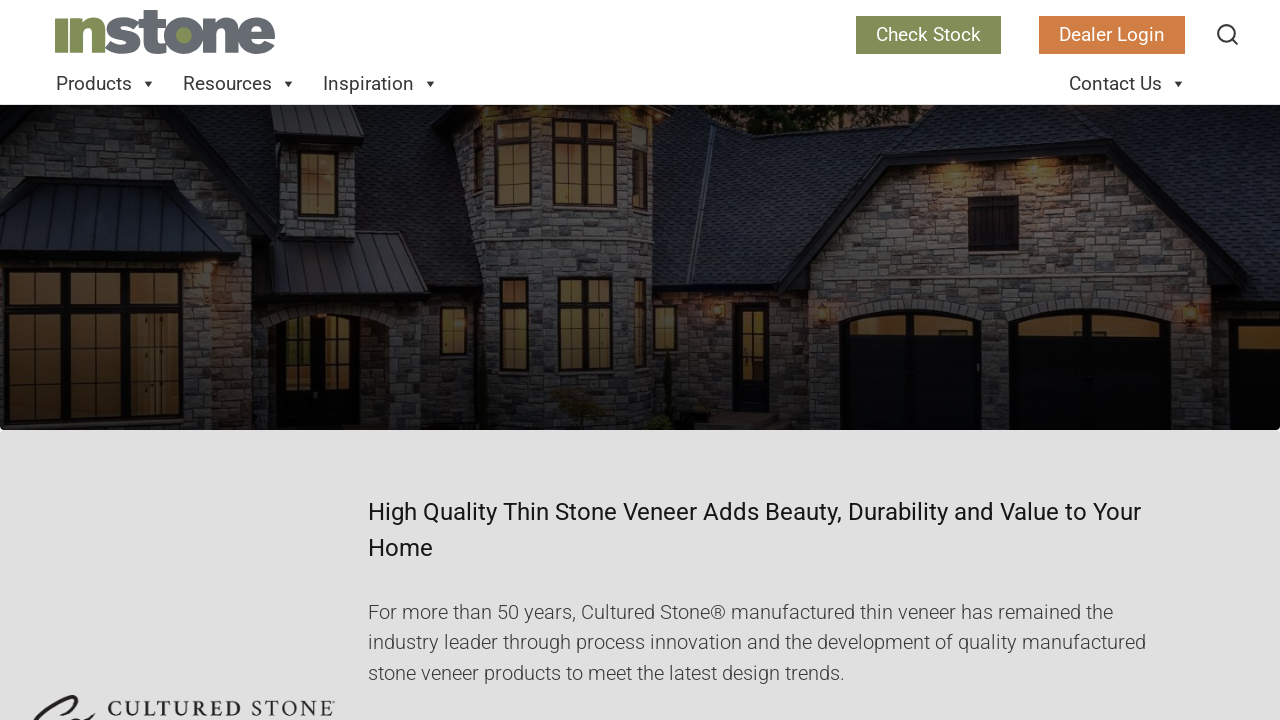

Verified navigation to Cultured Stone category page
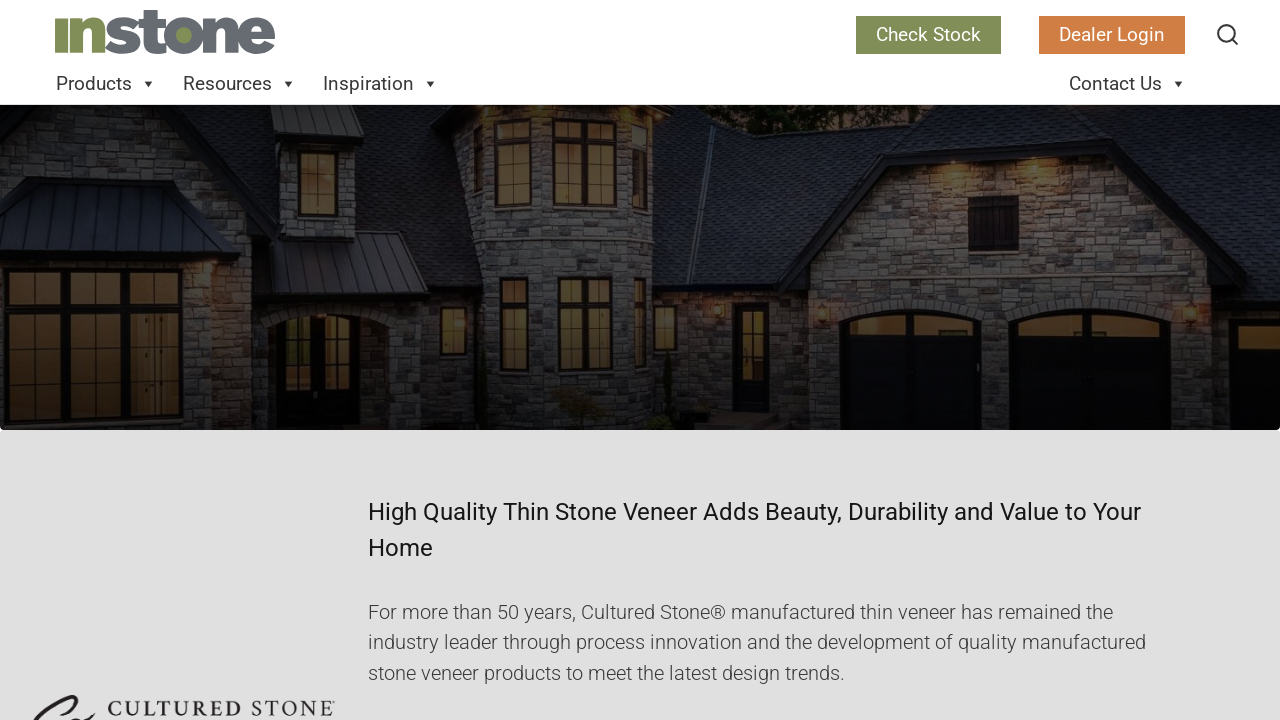

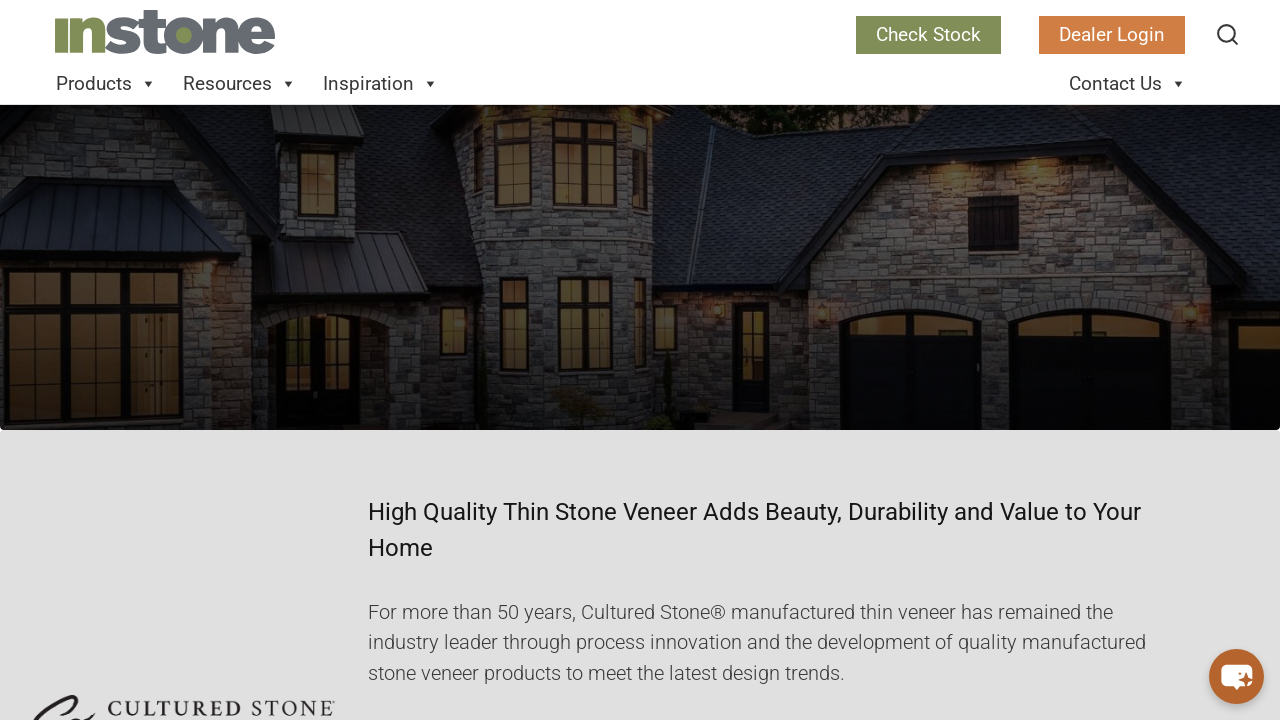